Tests an automation practice form by filling in First Name, Email, and Mobile Number fields and verifying the values are correctly entered.

Starting URL: https://app.cloudqa.io/home/AutomationPracticeForm

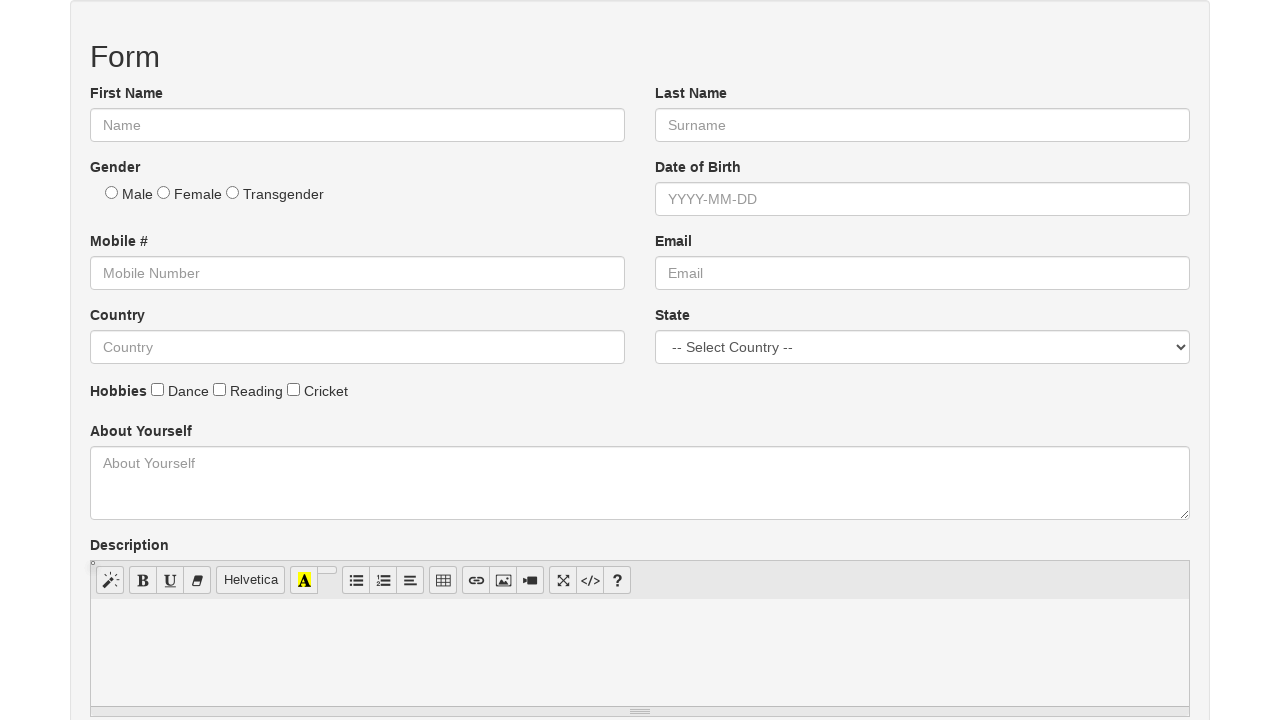

Waited for First Name field to load
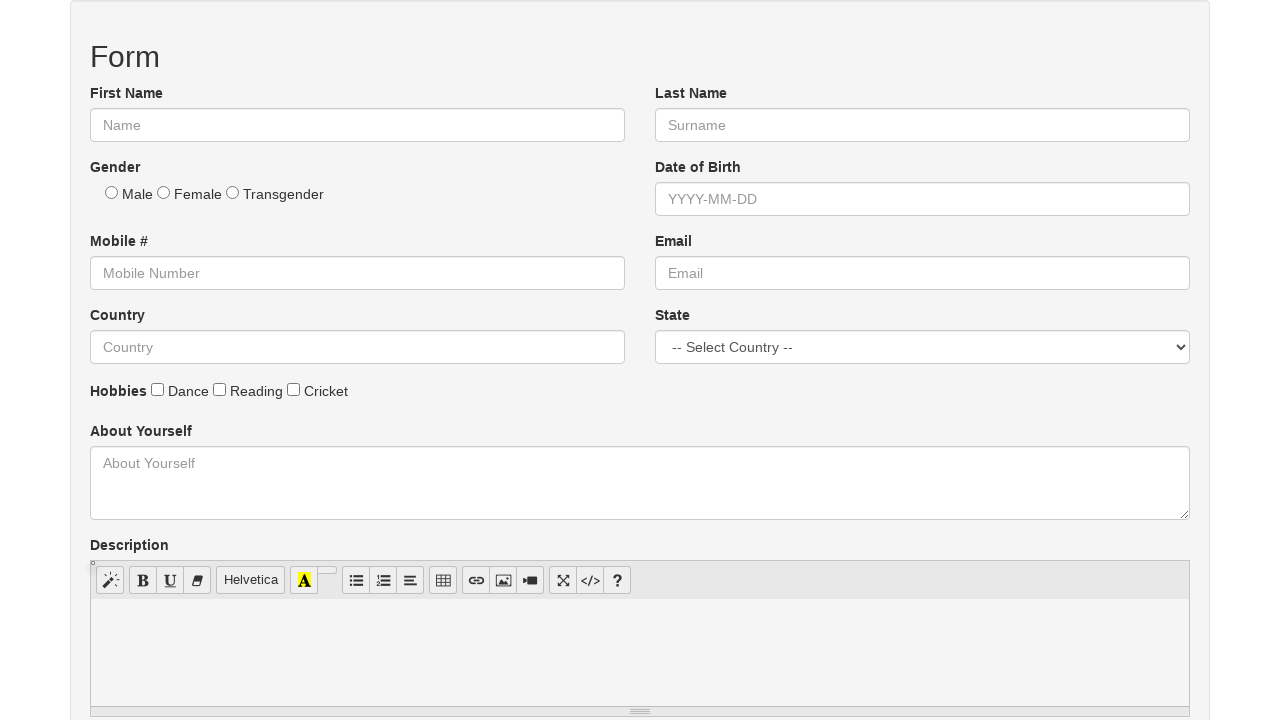

Filled First Name field with 'Deepanshu' using placeholder selector on input[placeholder='Name']
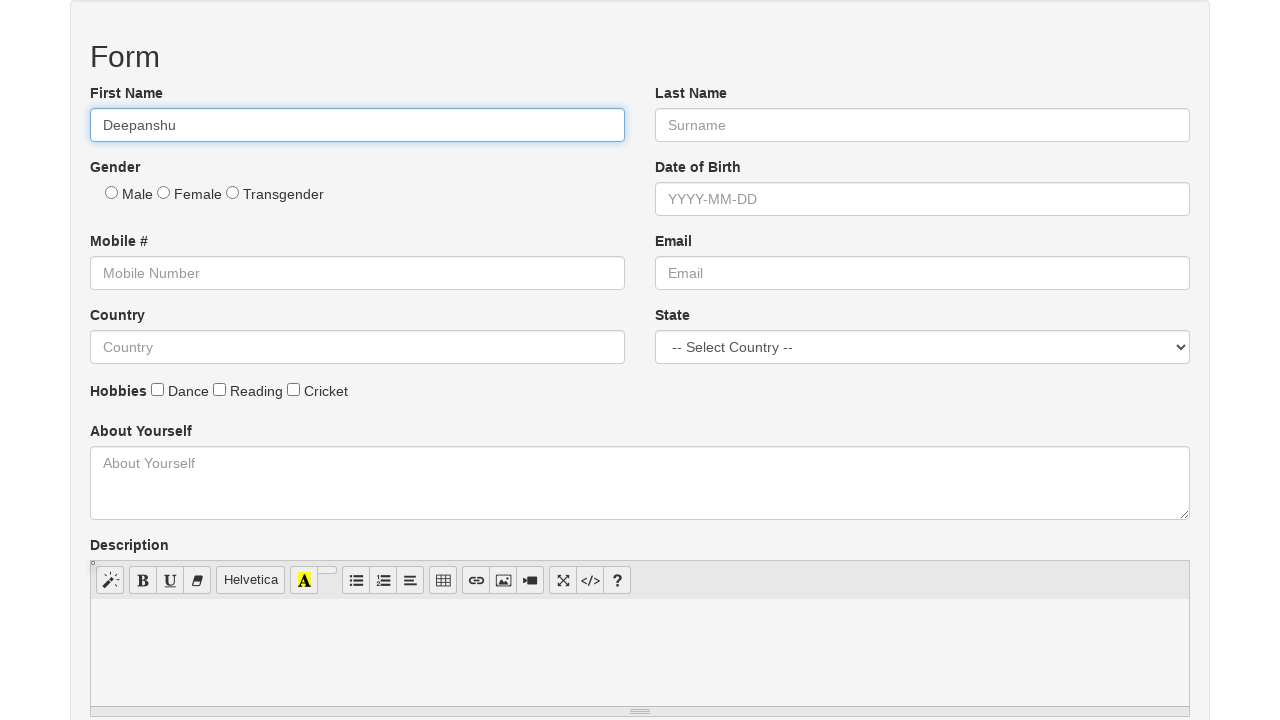

Filled Email field with 'deepanshu@example.com' using placeholder selector on input[placeholder='Email']
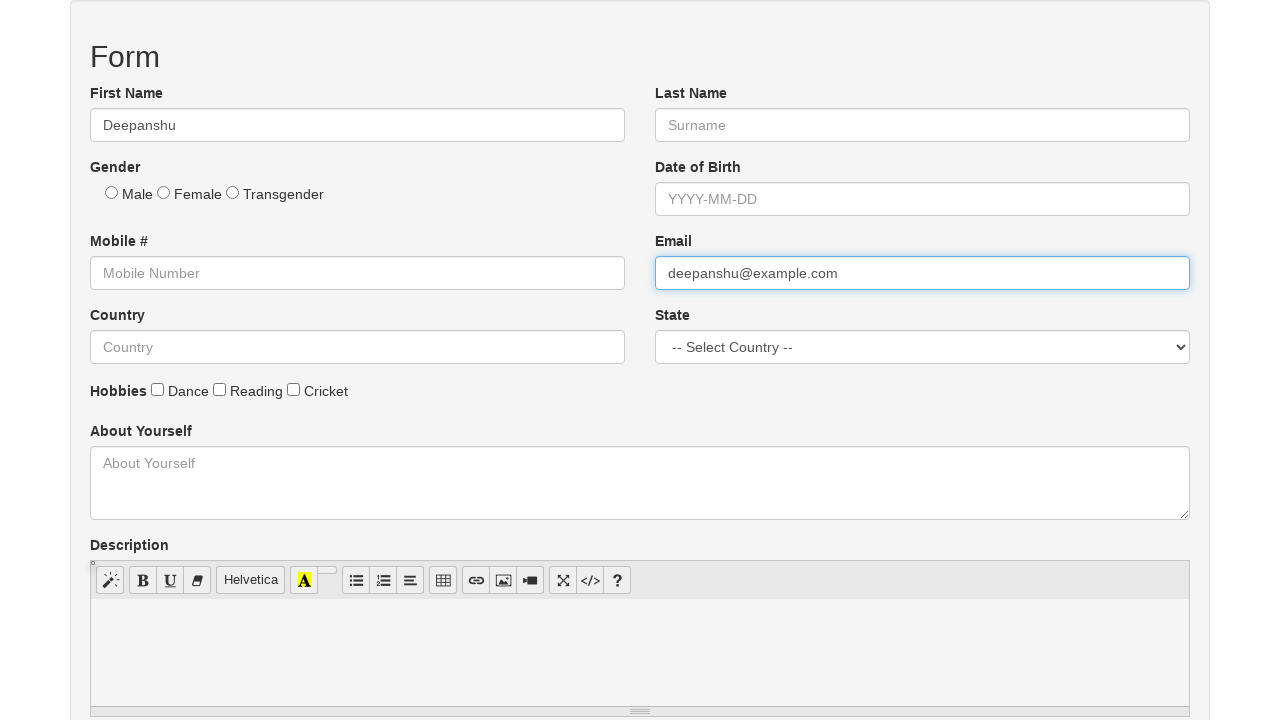

Filled Mobile Number field with '9876543210' using placeholder selector on input[placeholder='Mobile Number']
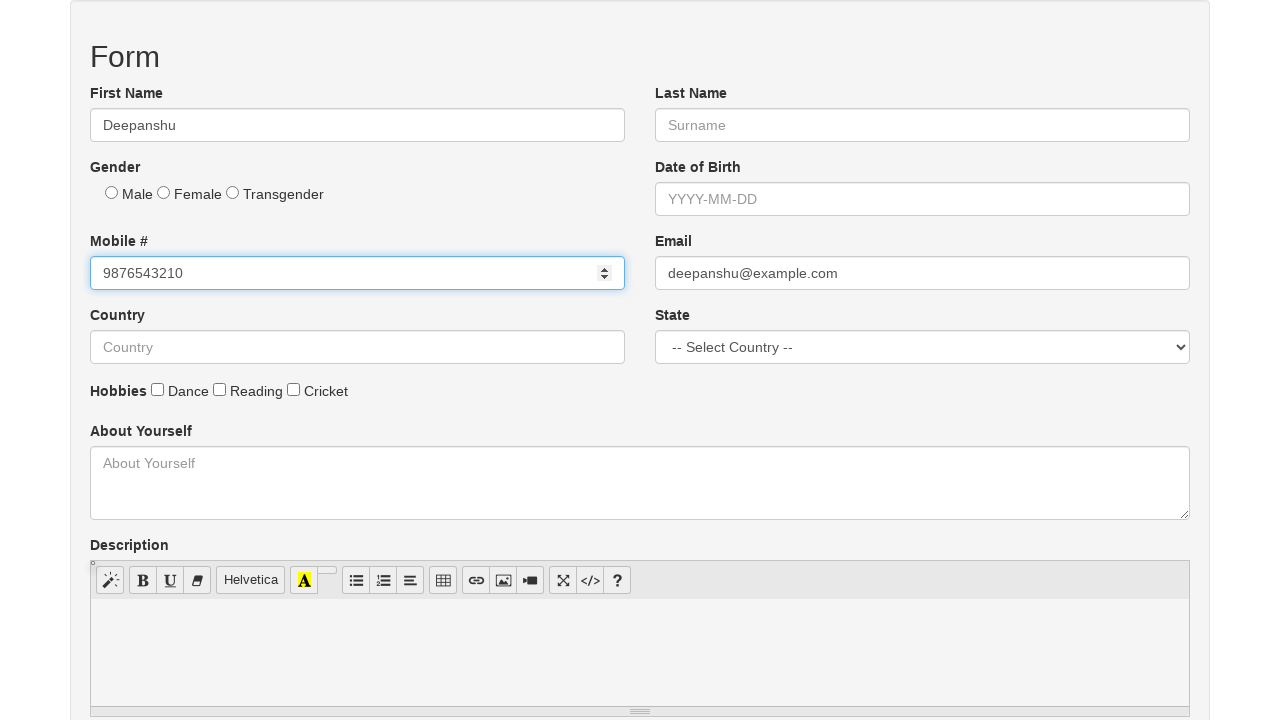

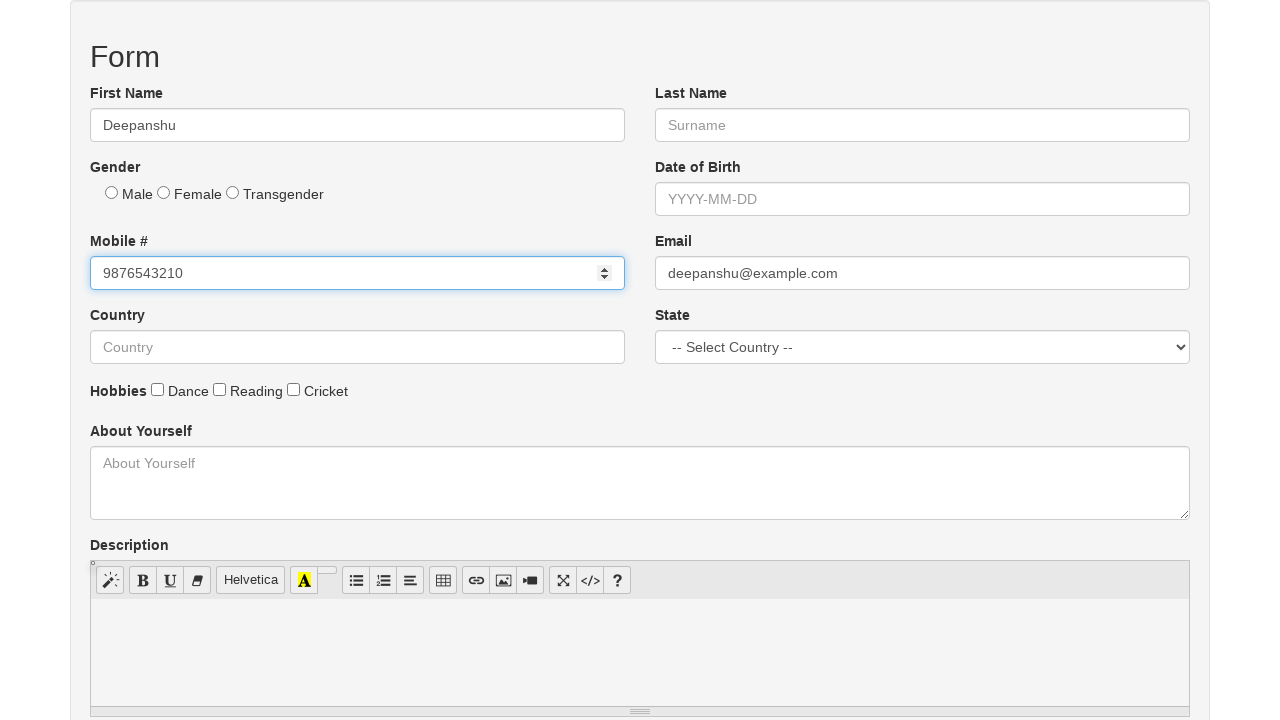